Tests that edits are cancelled when pressing Escape key

Starting URL: https://demo.playwright.dev/todomvc

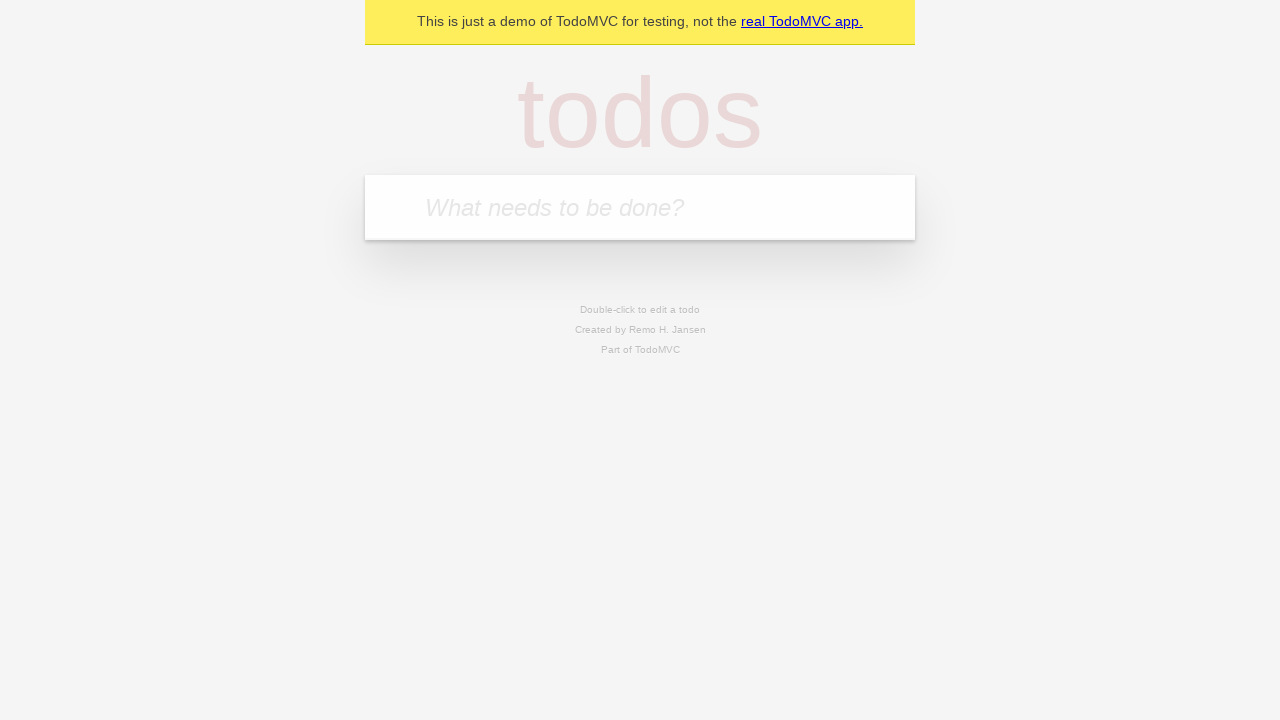

Filled input field with 'buy some cheese' on internal:attr=[placeholder="What needs to be done?"i]
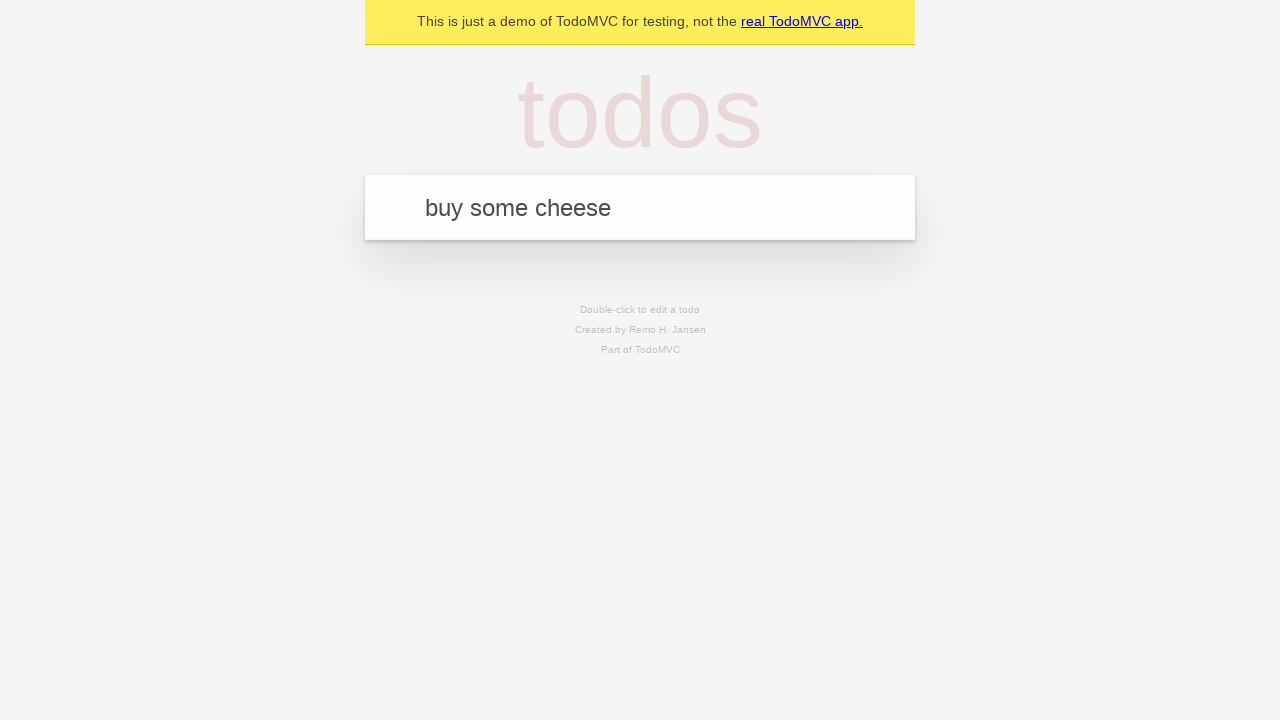

Pressed Enter to create first todo on internal:attr=[placeholder="What needs to be done?"i]
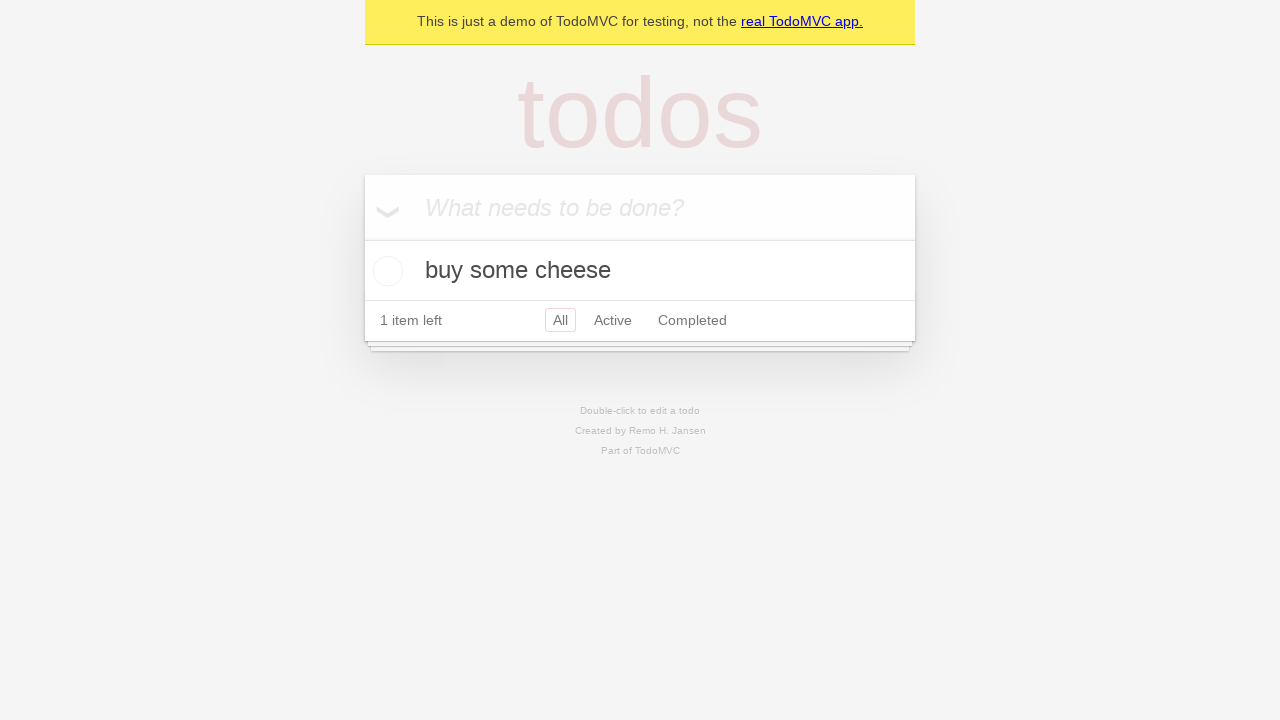

Filled input field with 'feed the cat' on internal:attr=[placeholder="What needs to be done?"i]
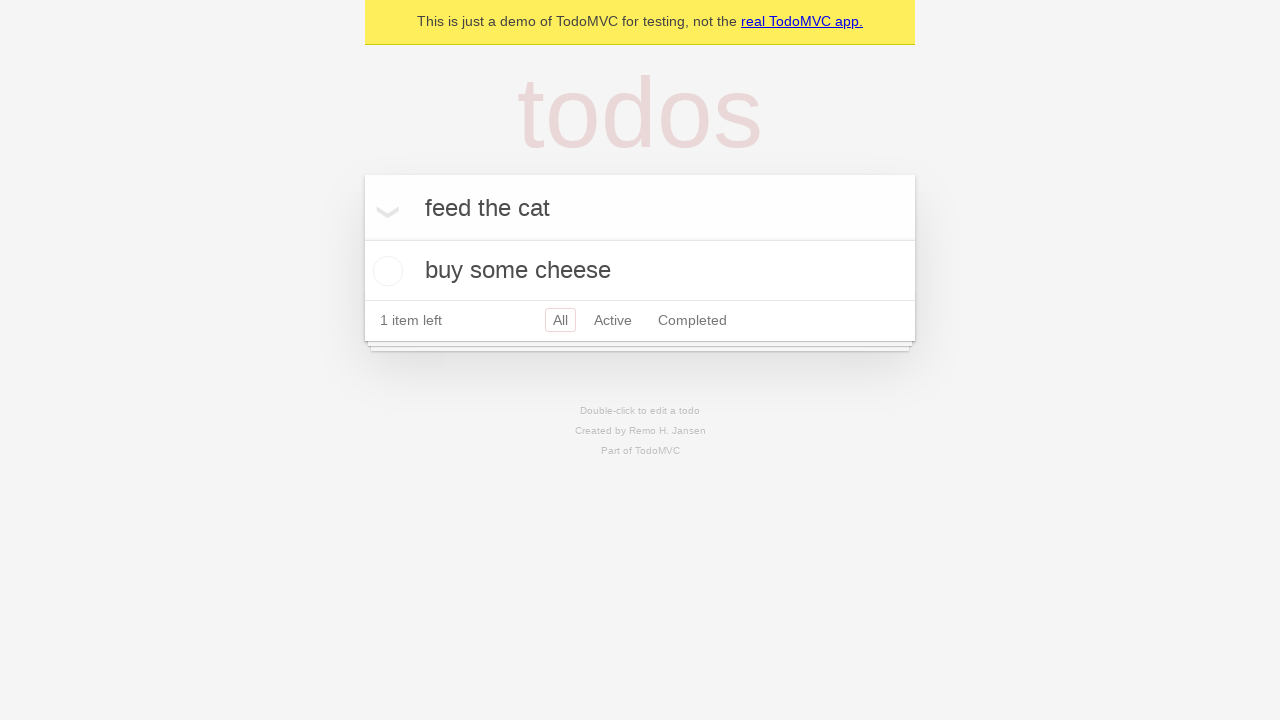

Pressed Enter to create second todo on internal:attr=[placeholder="What needs to be done?"i]
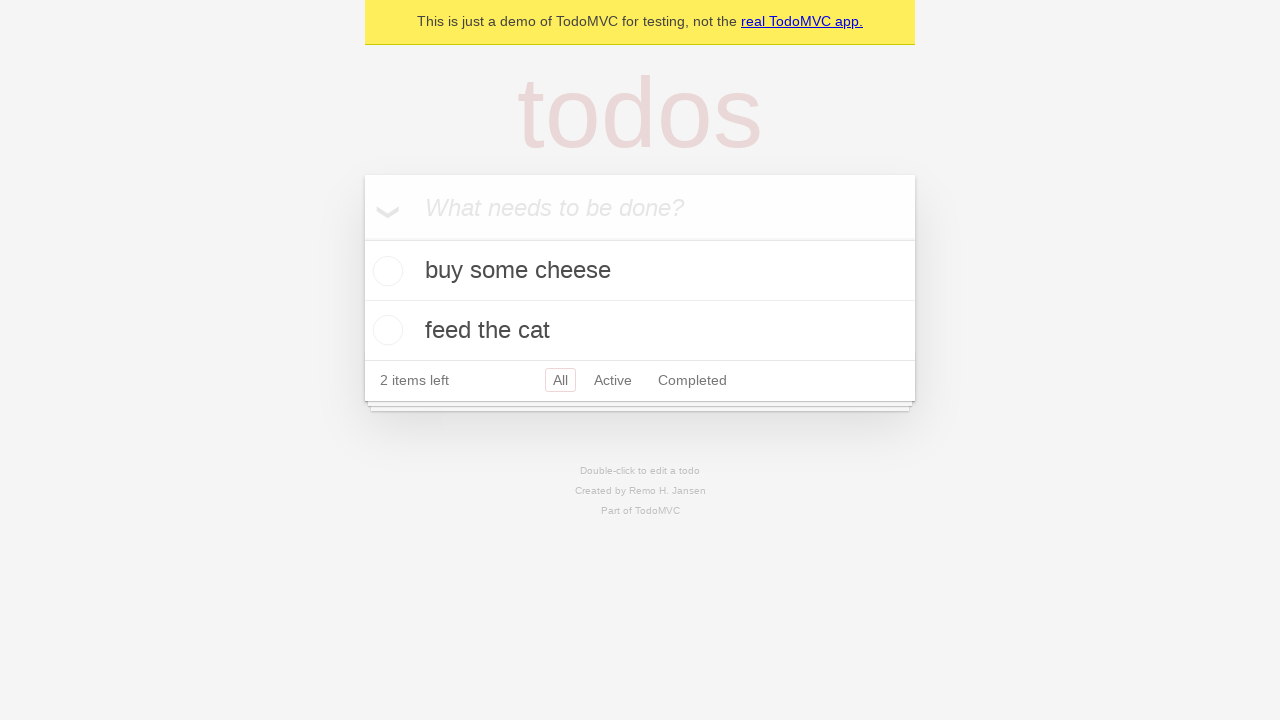

Filled input field with 'book a doctors appointment' on internal:attr=[placeholder="What needs to be done?"i]
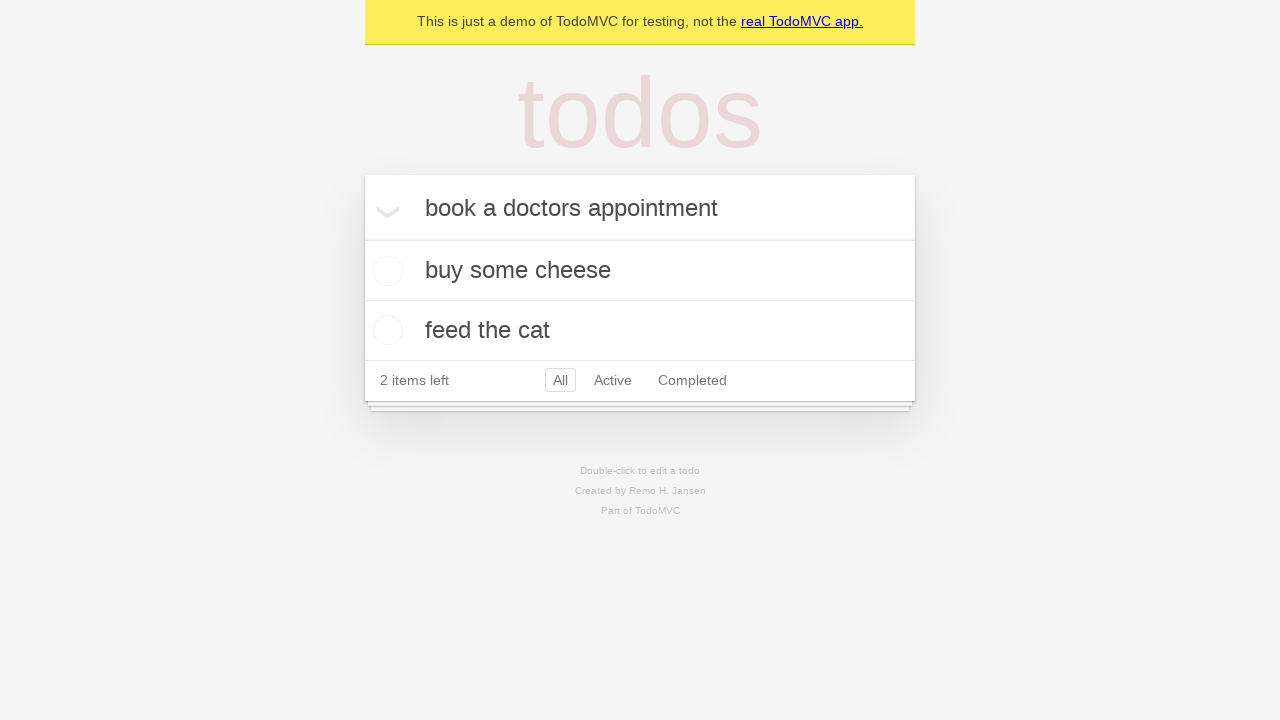

Pressed Enter to create third todo on internal:attr=[placeholder="What needs to be done?"i]
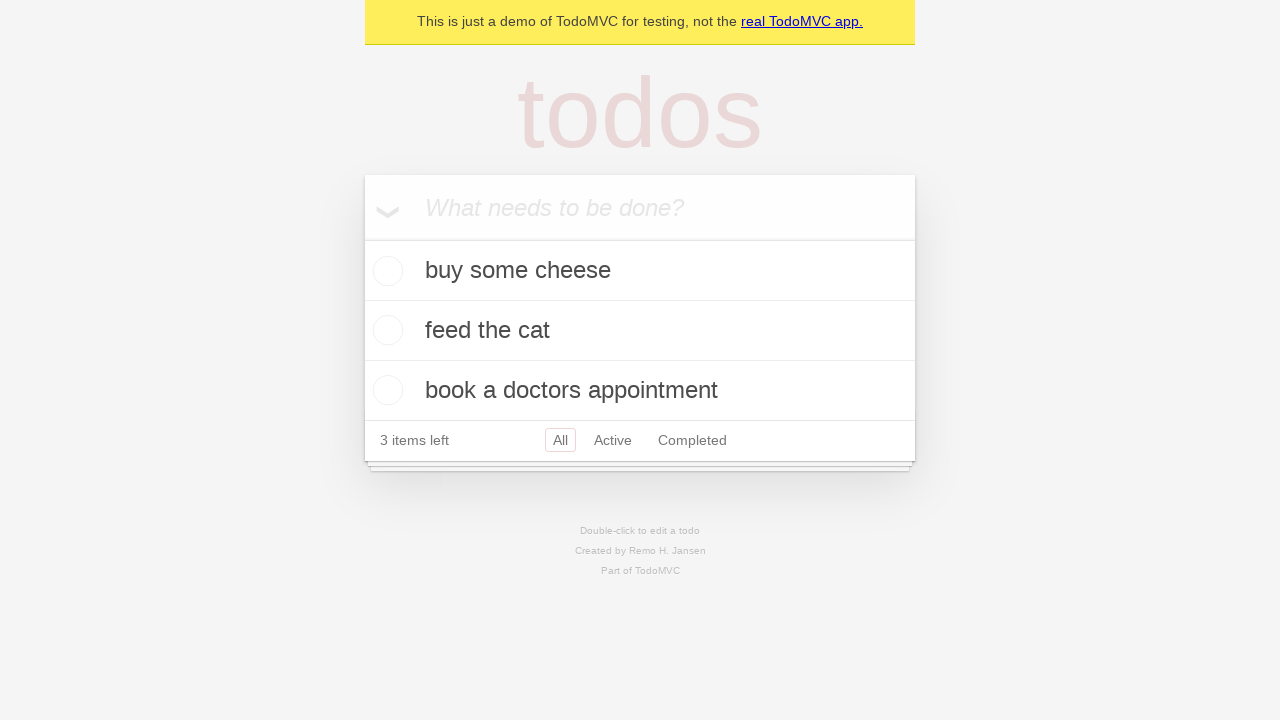

Waited for all 3 todos to be created
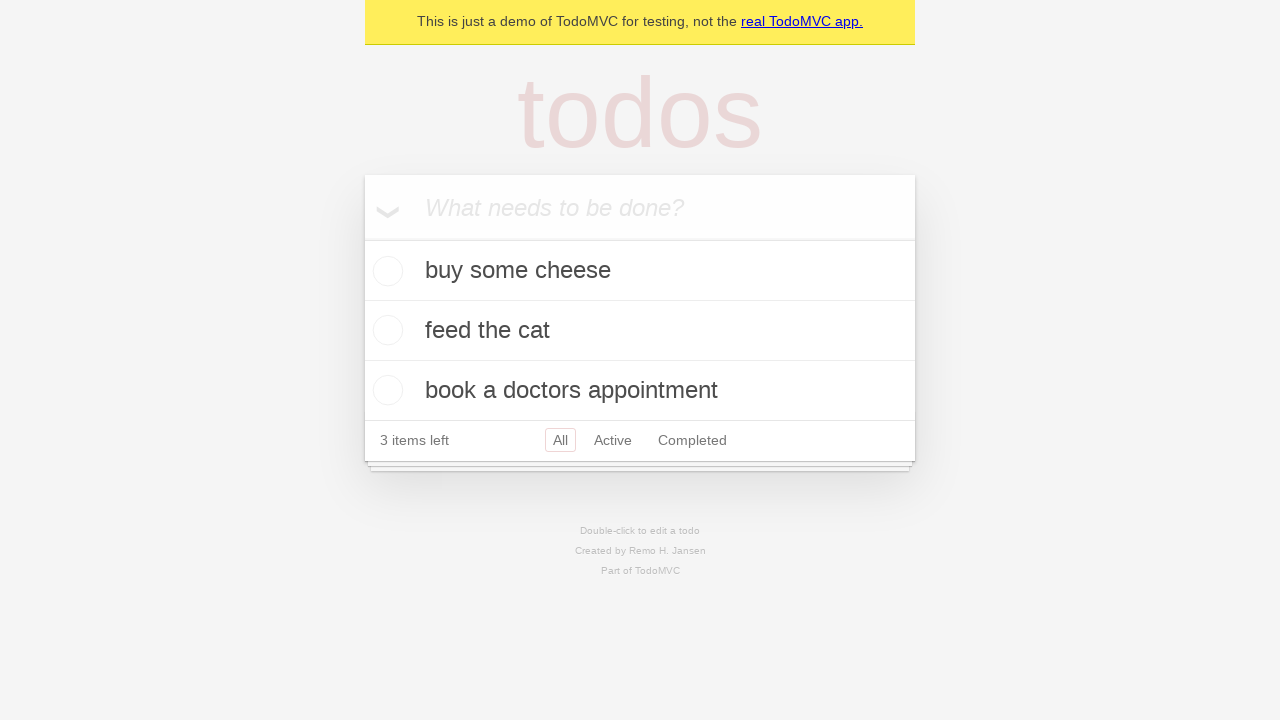

Double-clicked second todo item to enter edit mode at (640, 331) on internal:testid=[data-testid="todo-item"s] >> nth=1
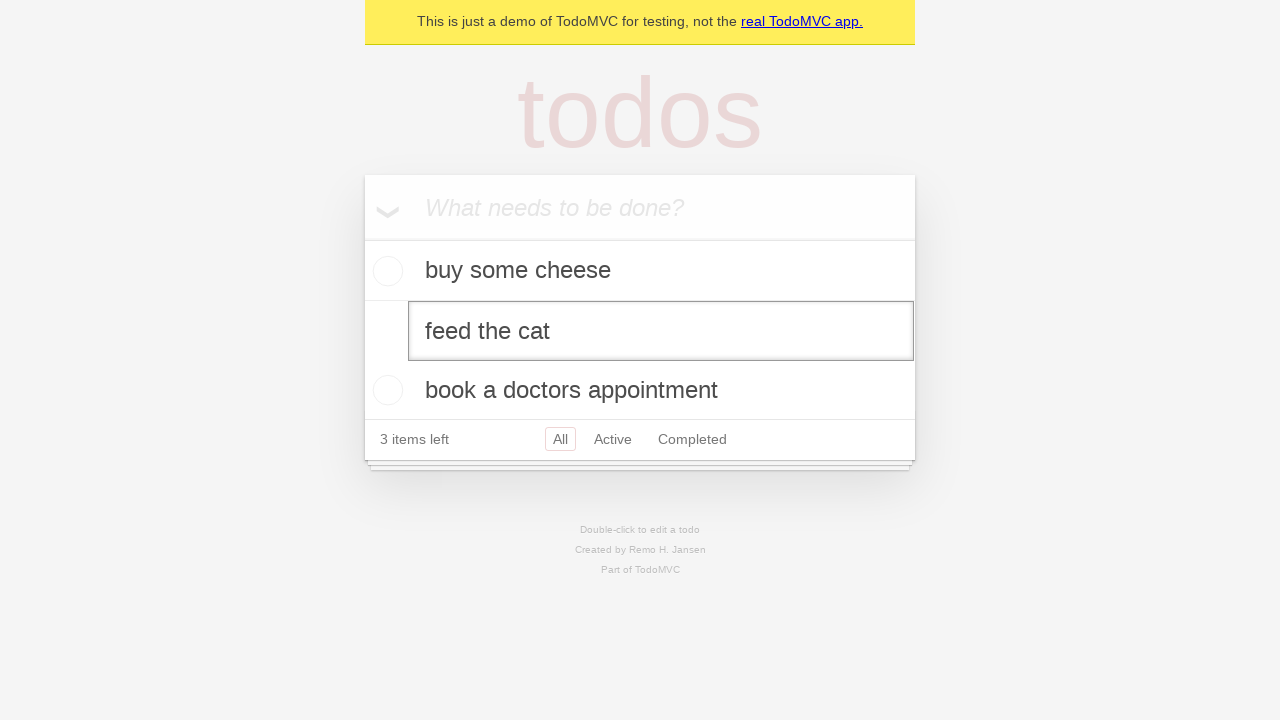

Filled edit textbox with 'buy some sausages' on internal:testid=[data-testid="todo-item"s] >> nth=1 >> internal:role=textbox[nam
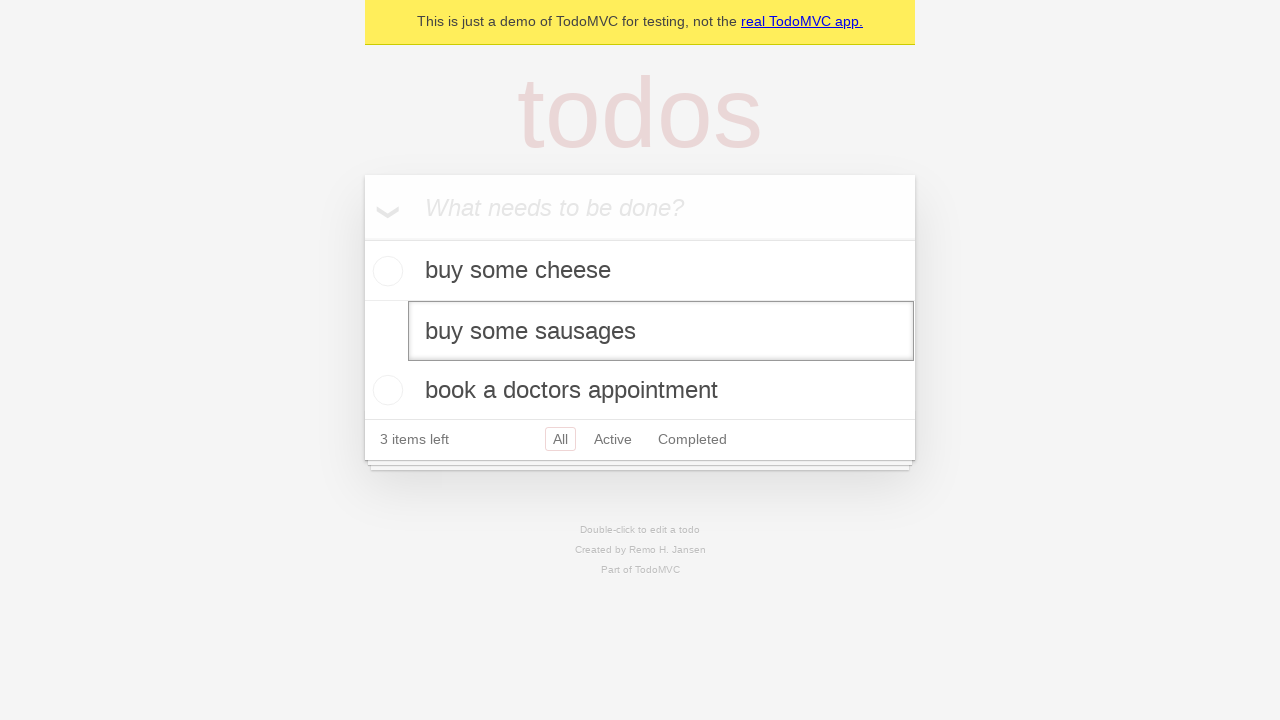

Pressed Escape key to cancel edit on internal:testid=[data-testid="todo-item"s] >> nth=1 >> internal:role=textbox[nam
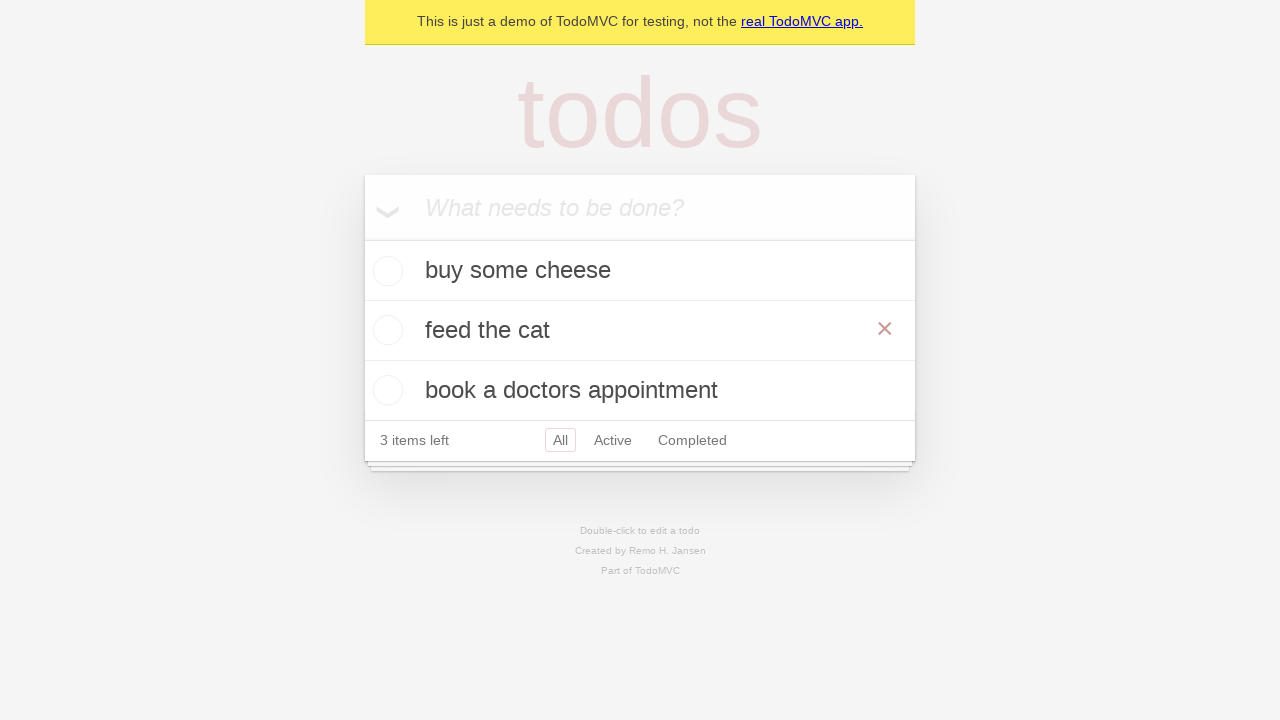

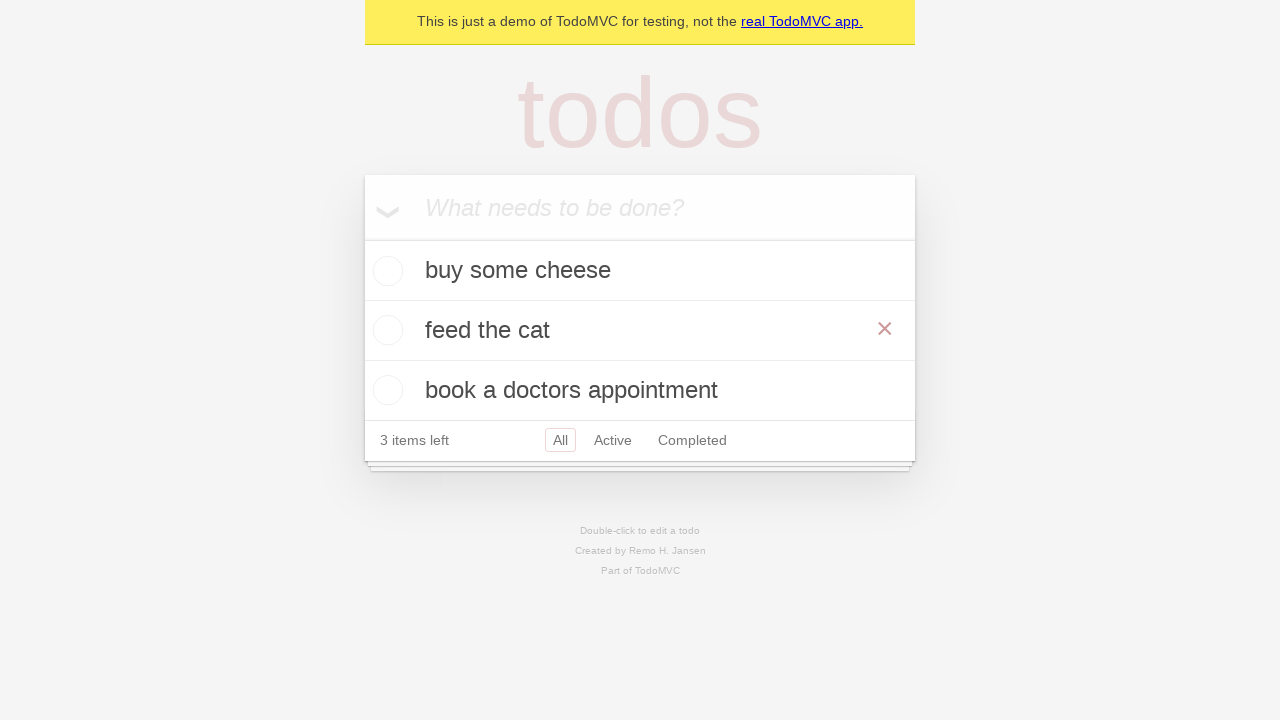